Sets desktop viewport and verifies page renders correctly at 1366px width

Starting URL: https://ita-social-projects.github.io/GreenCityClient/

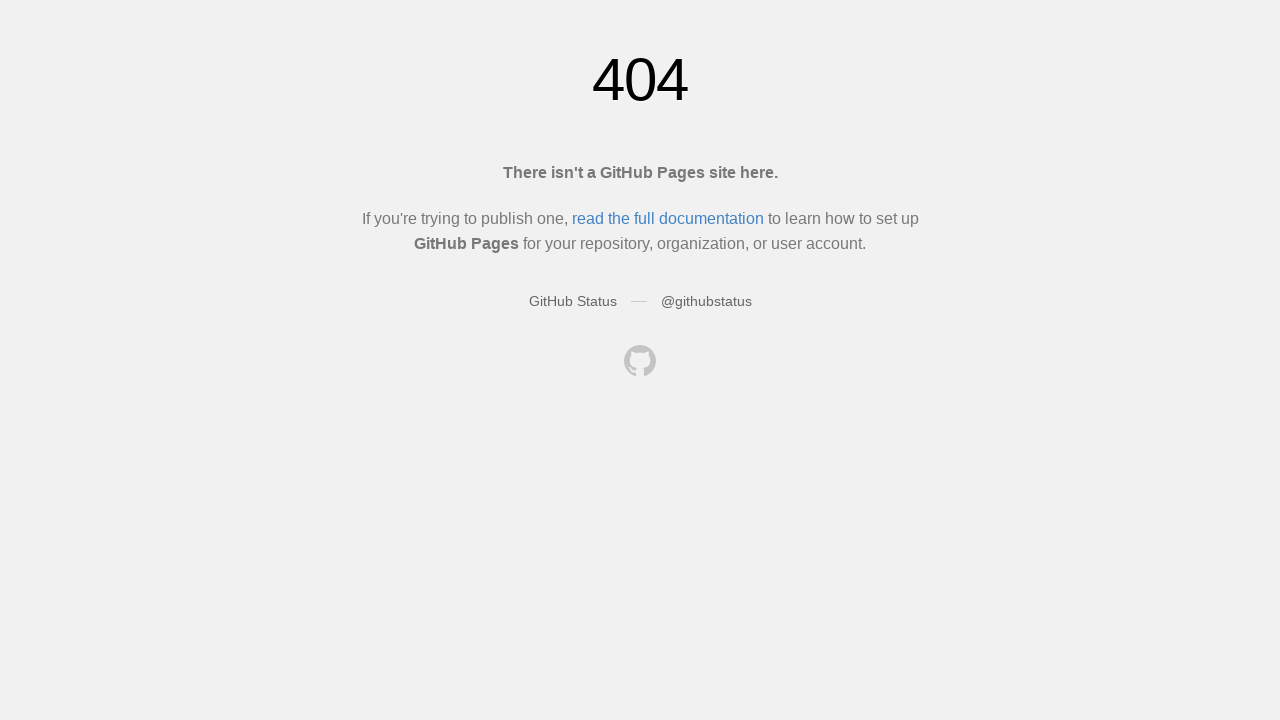

Set viewport to desktop width 1366px and height 768px
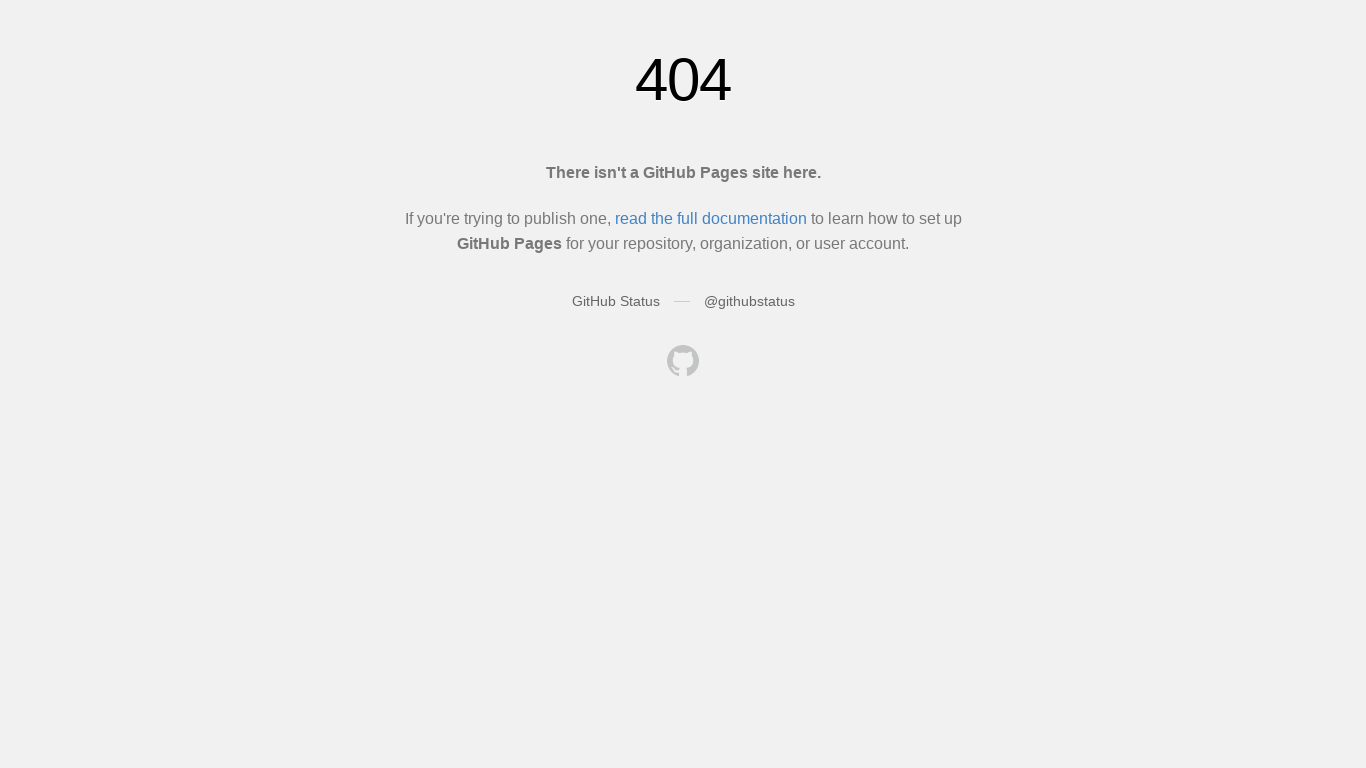

Page rendered at new viewport size with network idle
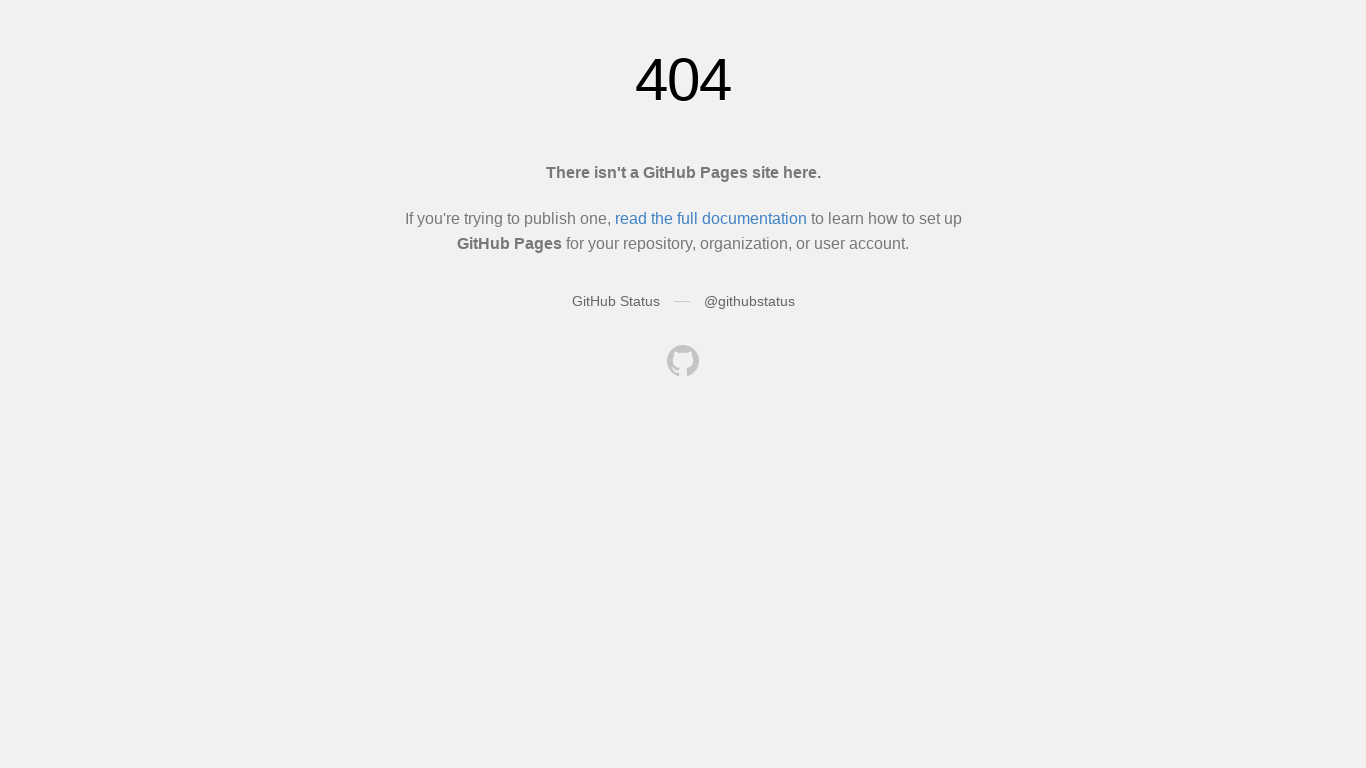

Page body element is visible and ready
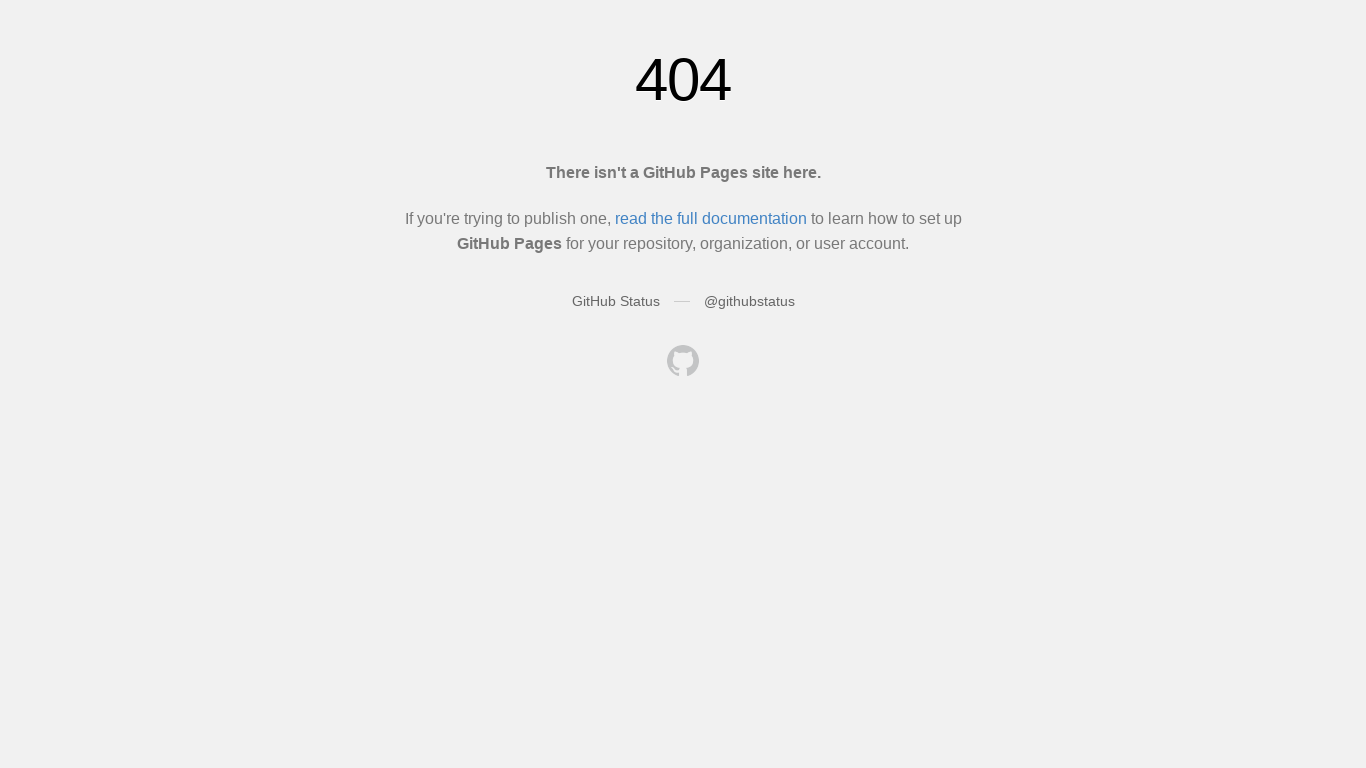

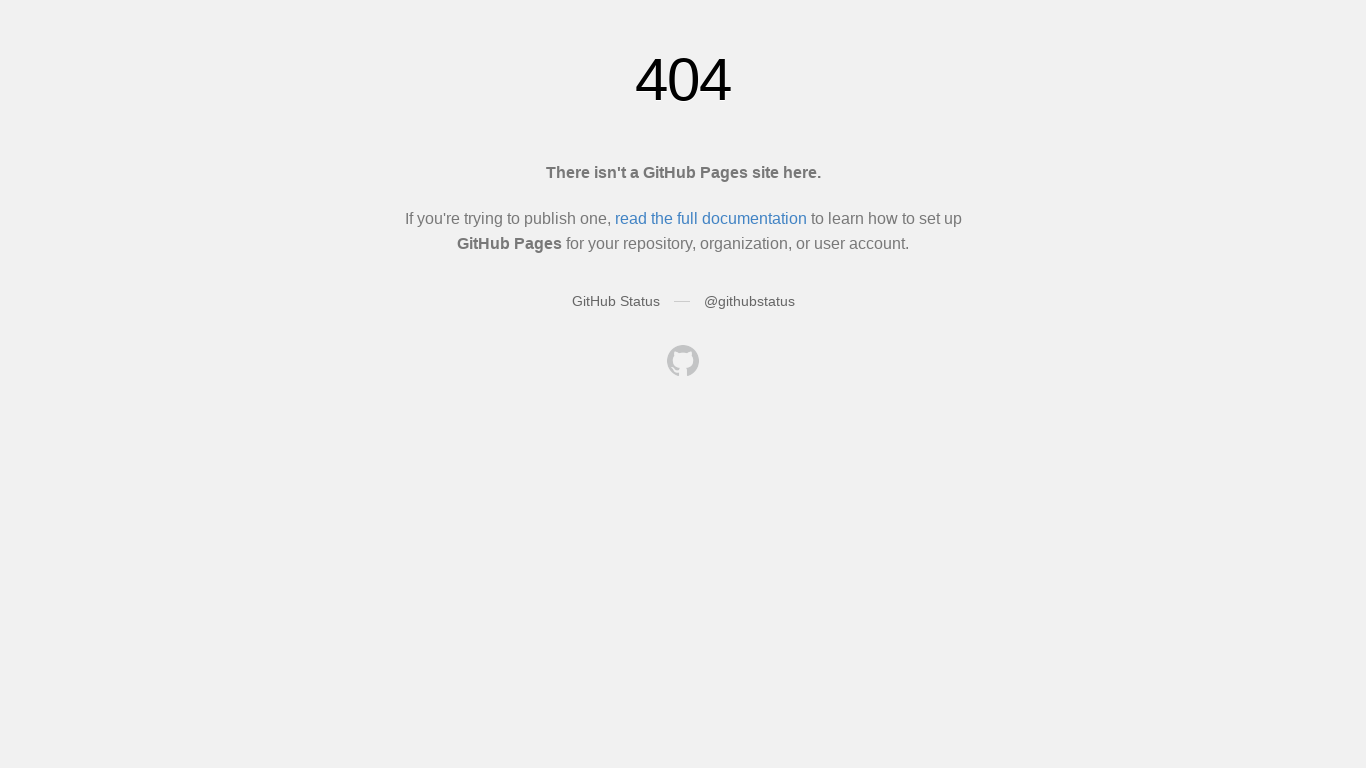